Tests a web form by locating a text input field by its ID and entering text into it

Starting URL: https://www.selenium.dev/selenium/web/web-form.html

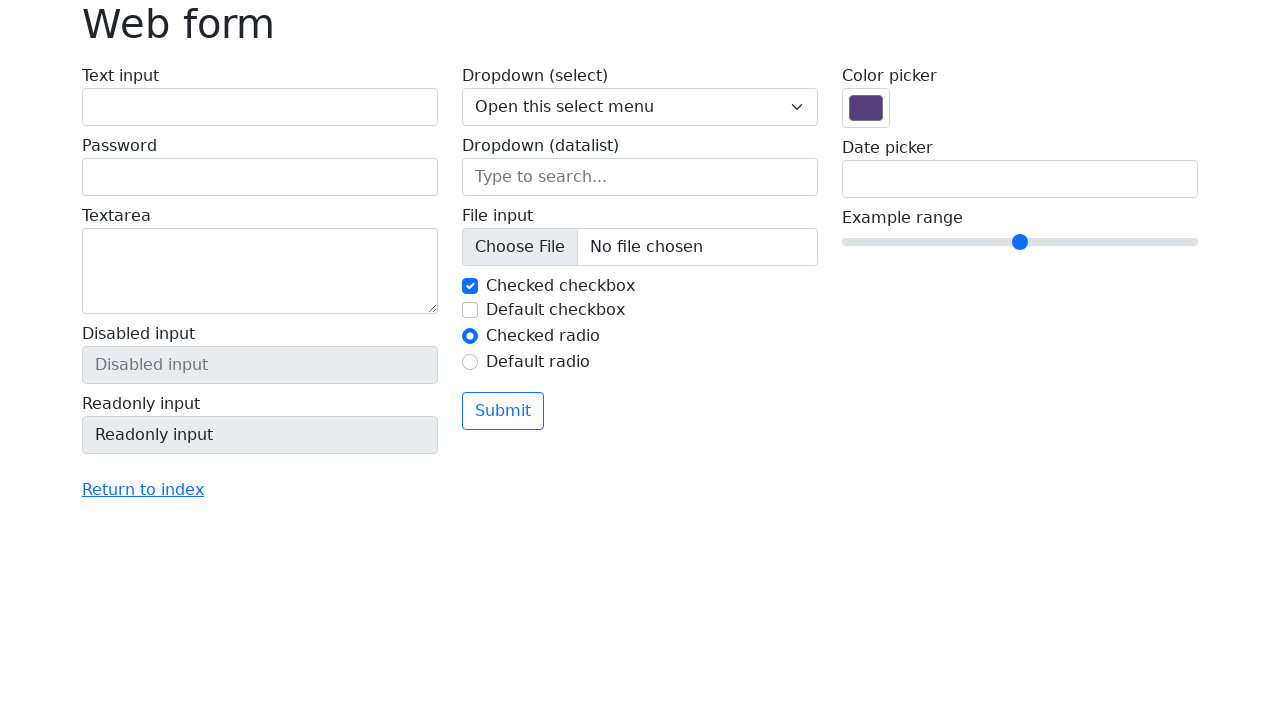

Filled text input field with ID 'my-text-id' with 'java' on #my-text-id
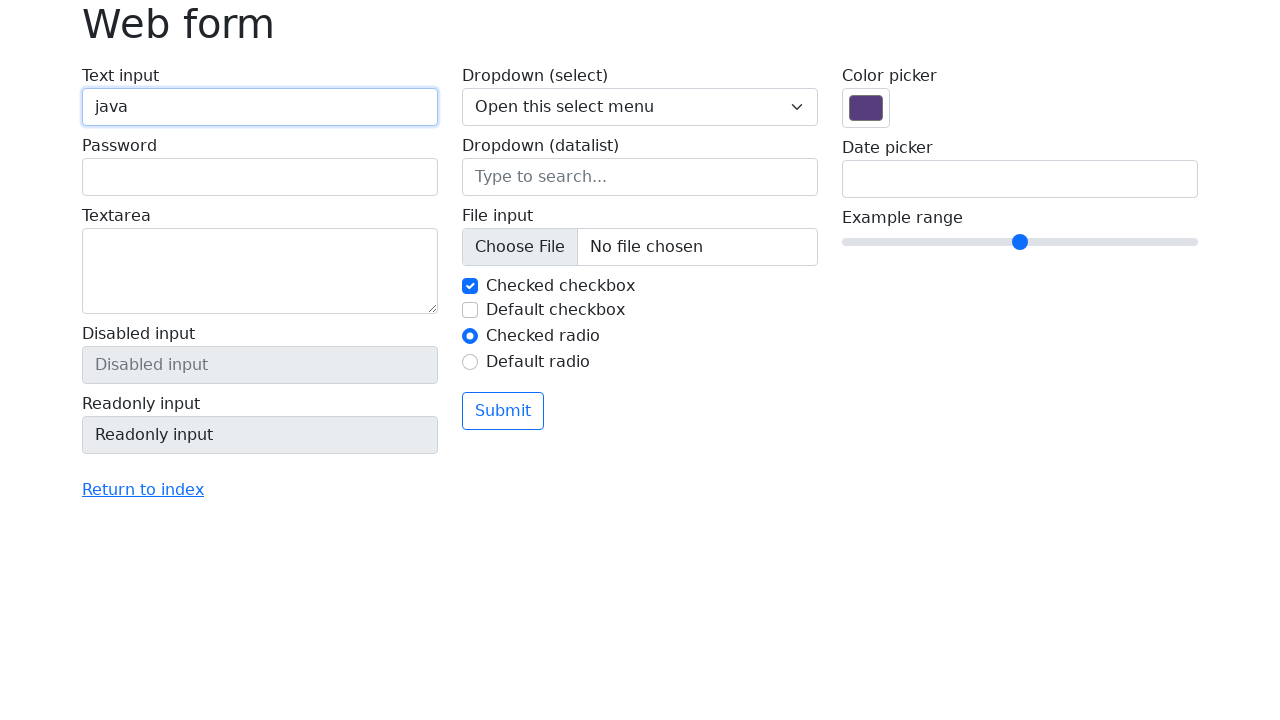

Retrieved value from text input field to verify entry
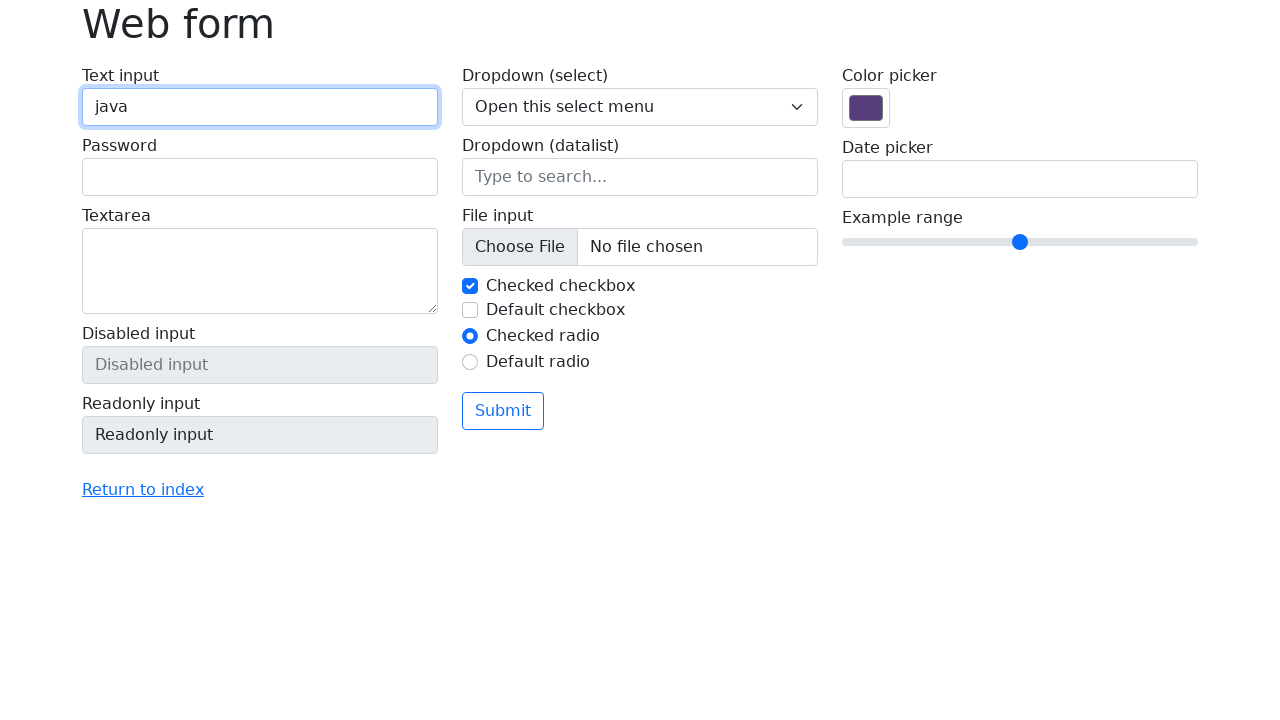

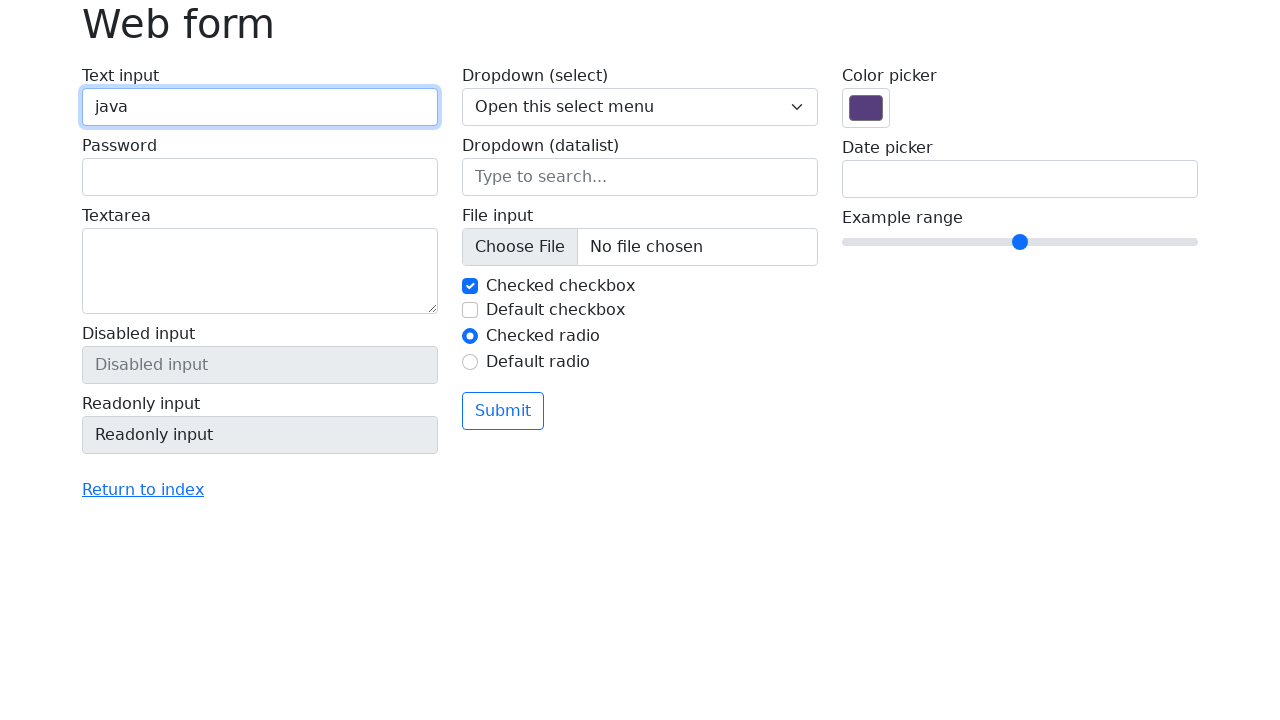